Accesses the Base2 company website and verifies that the page title contains the expected text

Starting URL: https://base2.com.br

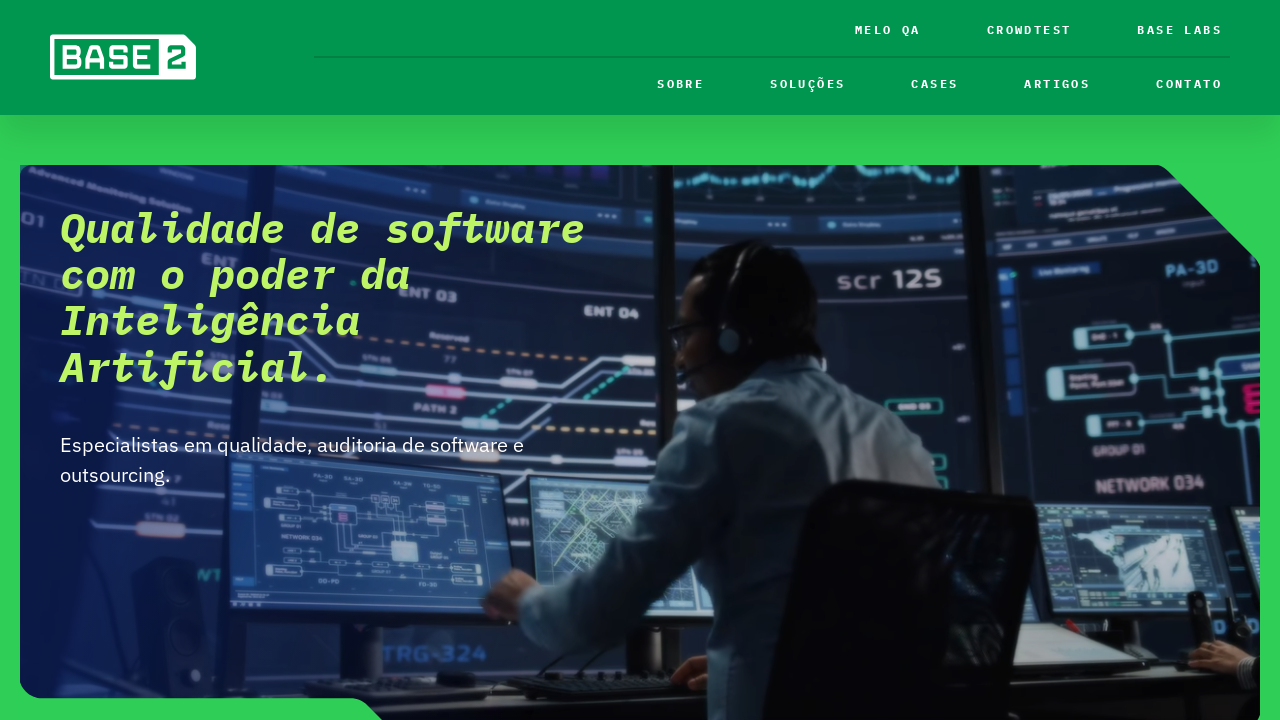

Page loaded with domcontentloaded state
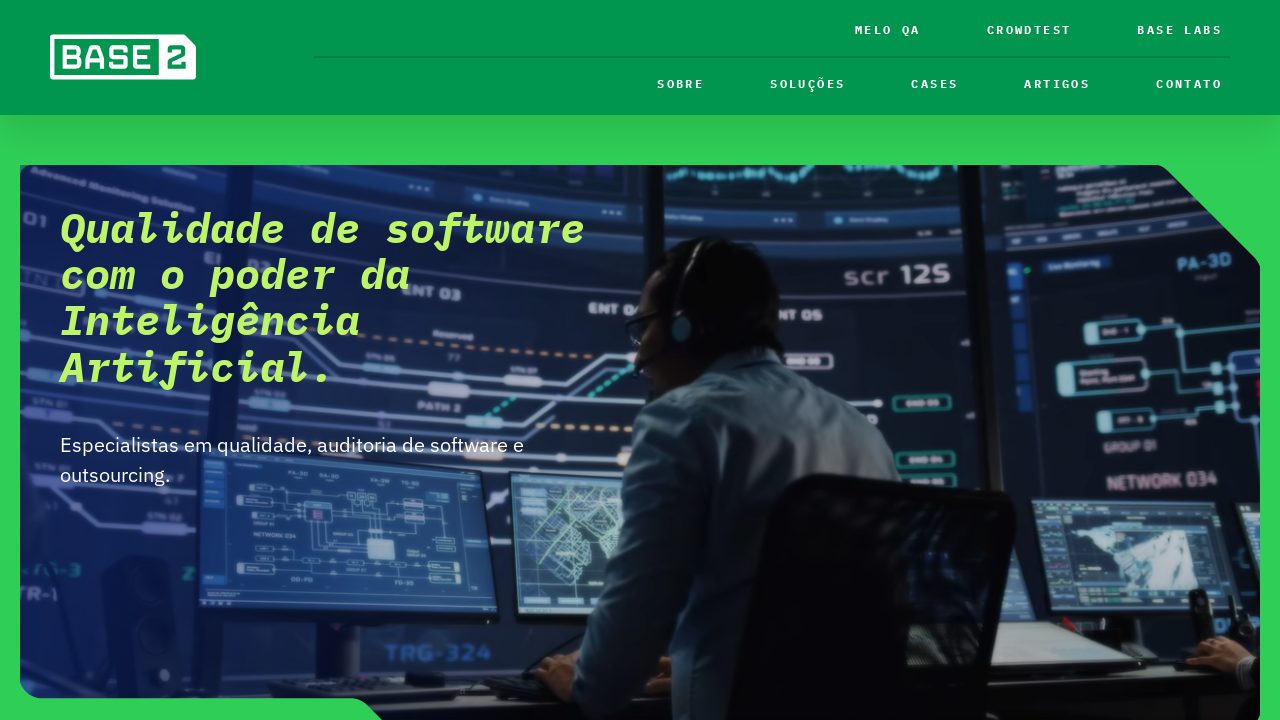

Retrieved page title: 'Base2'
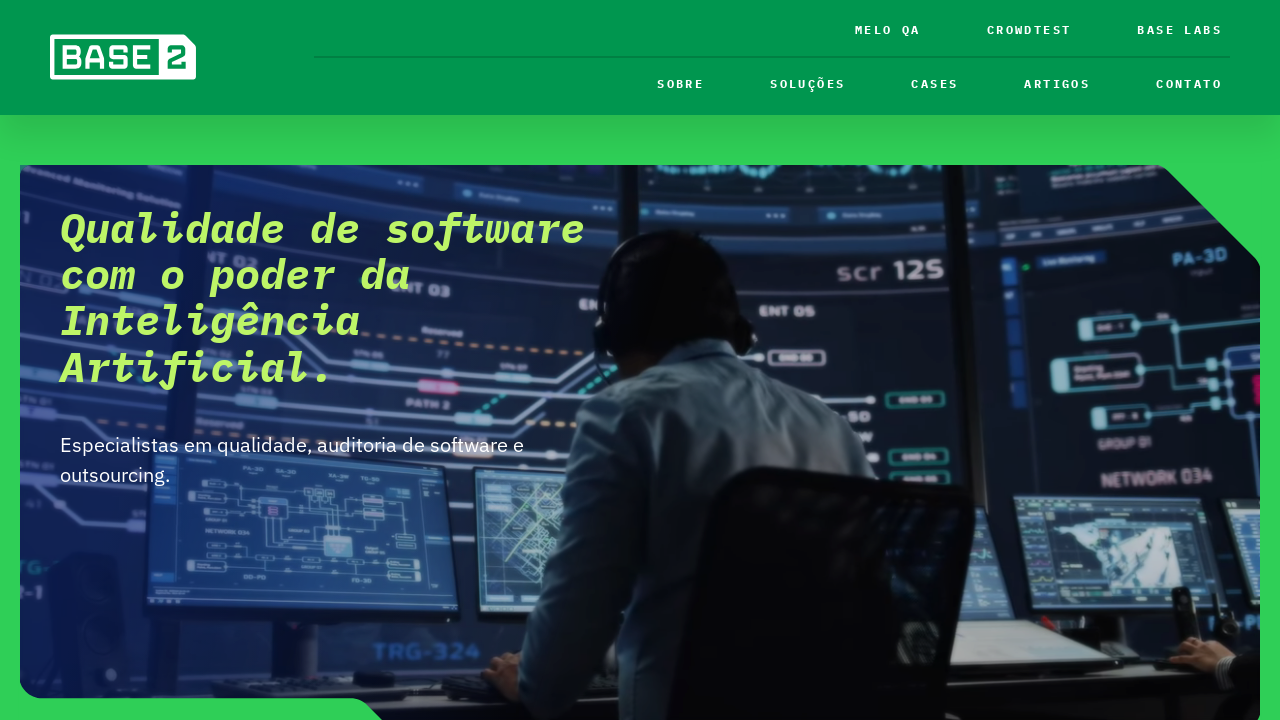

Verified that page title contains 'Base2'
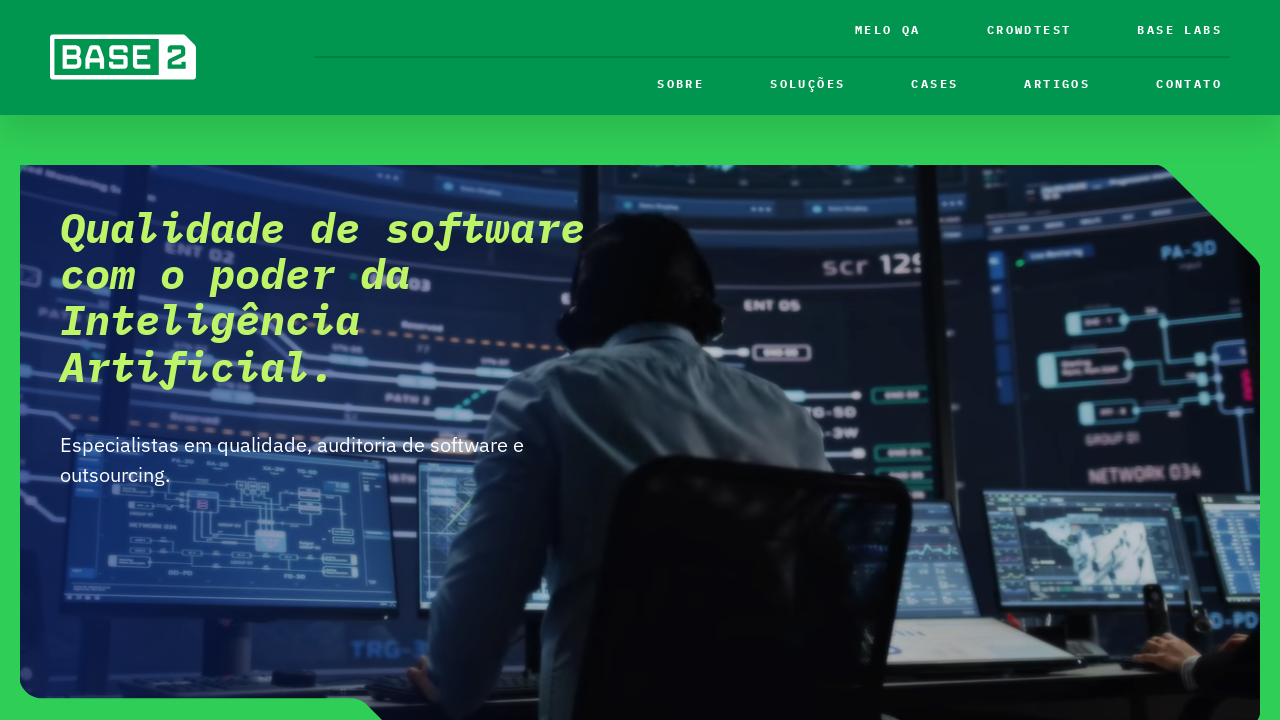

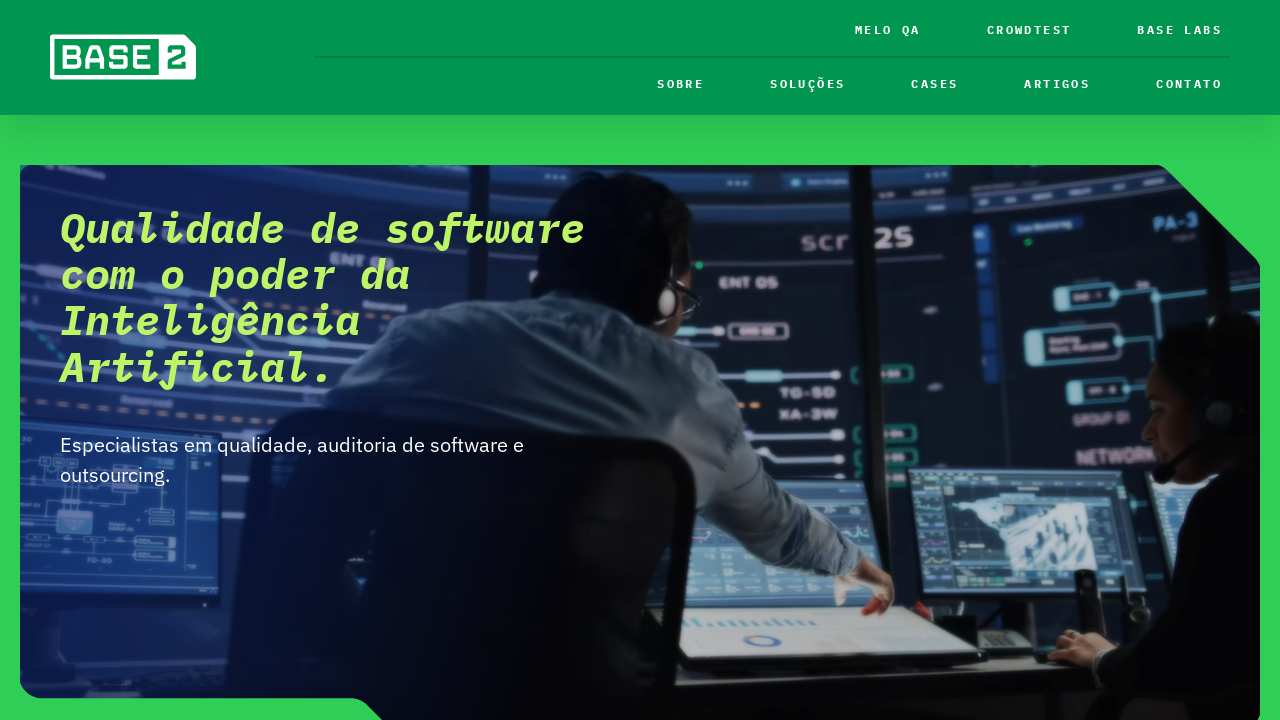